Tests that the Clear completed button displays correct text when items are completed

Starting URL: https://demo.playwright.dev/todomvc

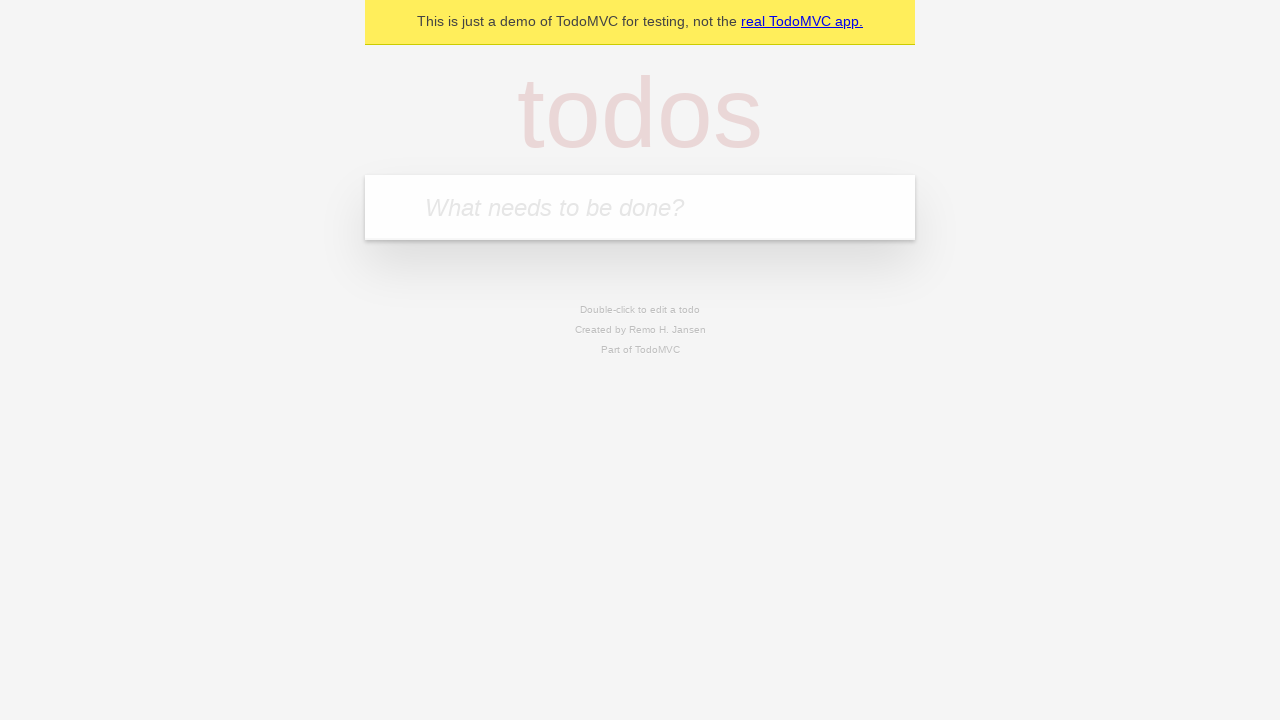

Filled todo input with 'buy some cheese' on internal:attr=[placeholder="What needs to be done?"i]
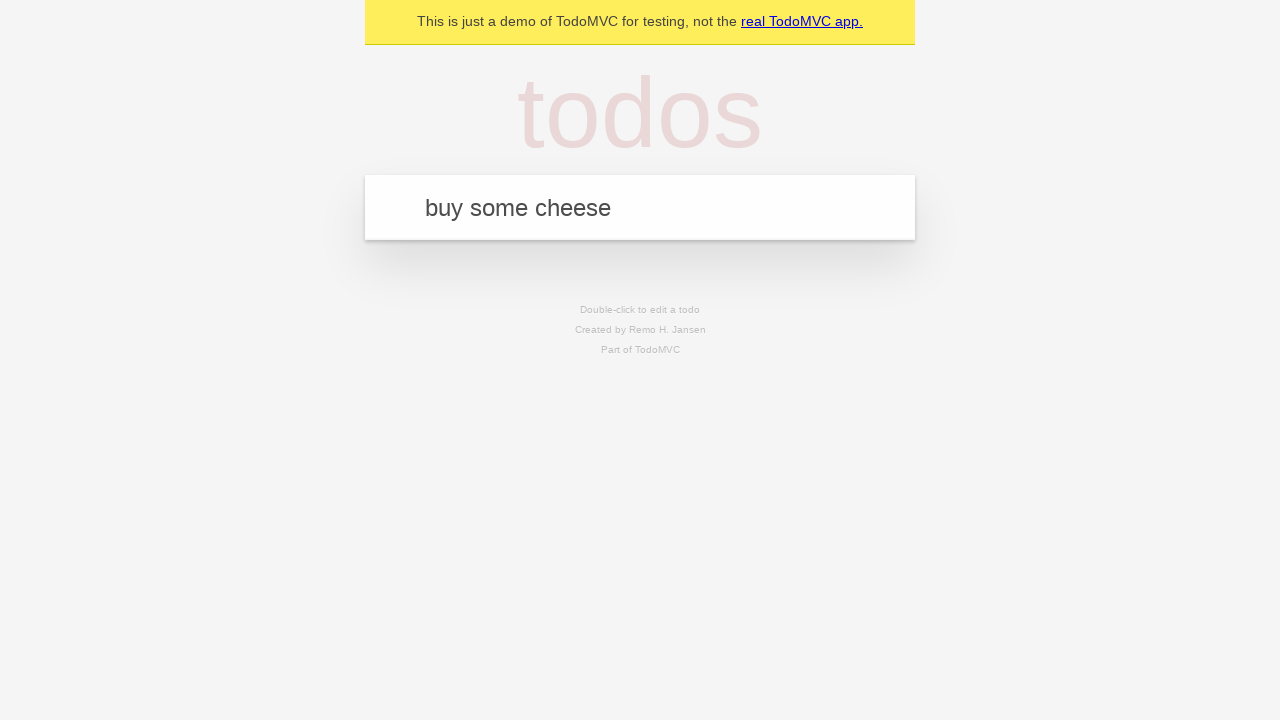

Pressed Enter to add todo 'buy some cheese' on internal:attr=[placeholder="What needs to be done?"i]
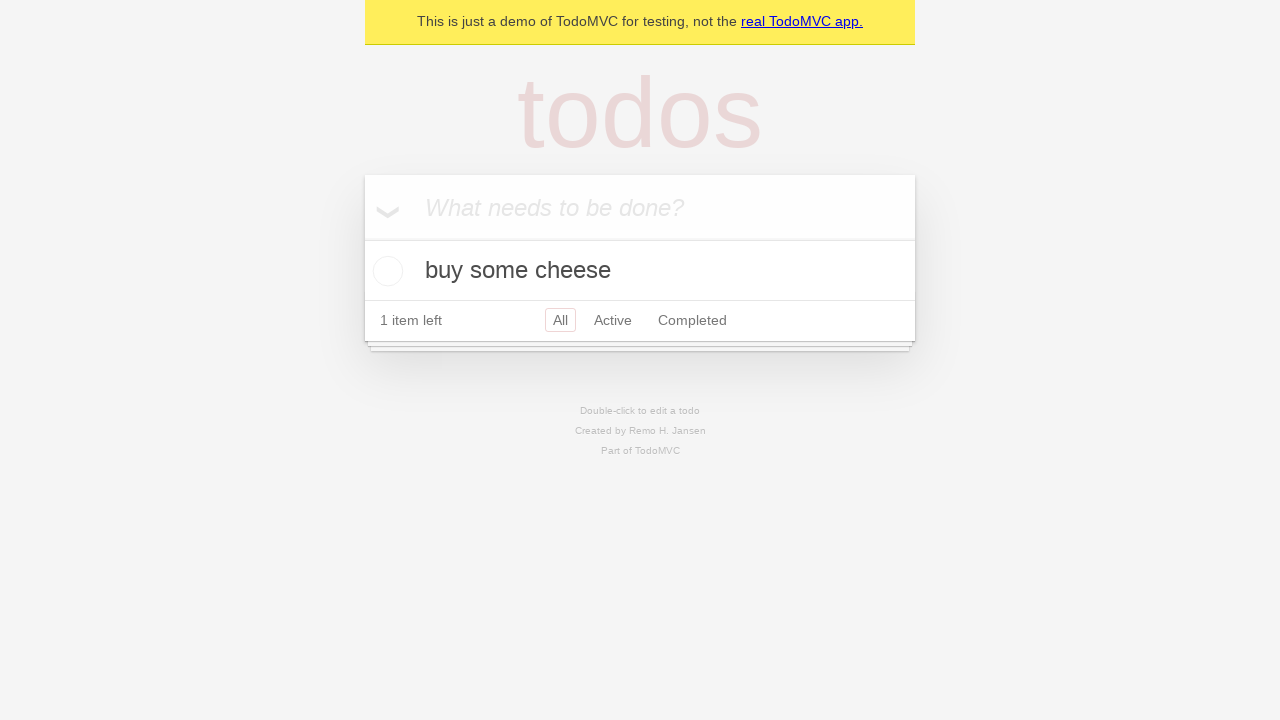

Filled todo input with 'feed the cat' on internal:attr=[placeholder="What needs to be done?"i]
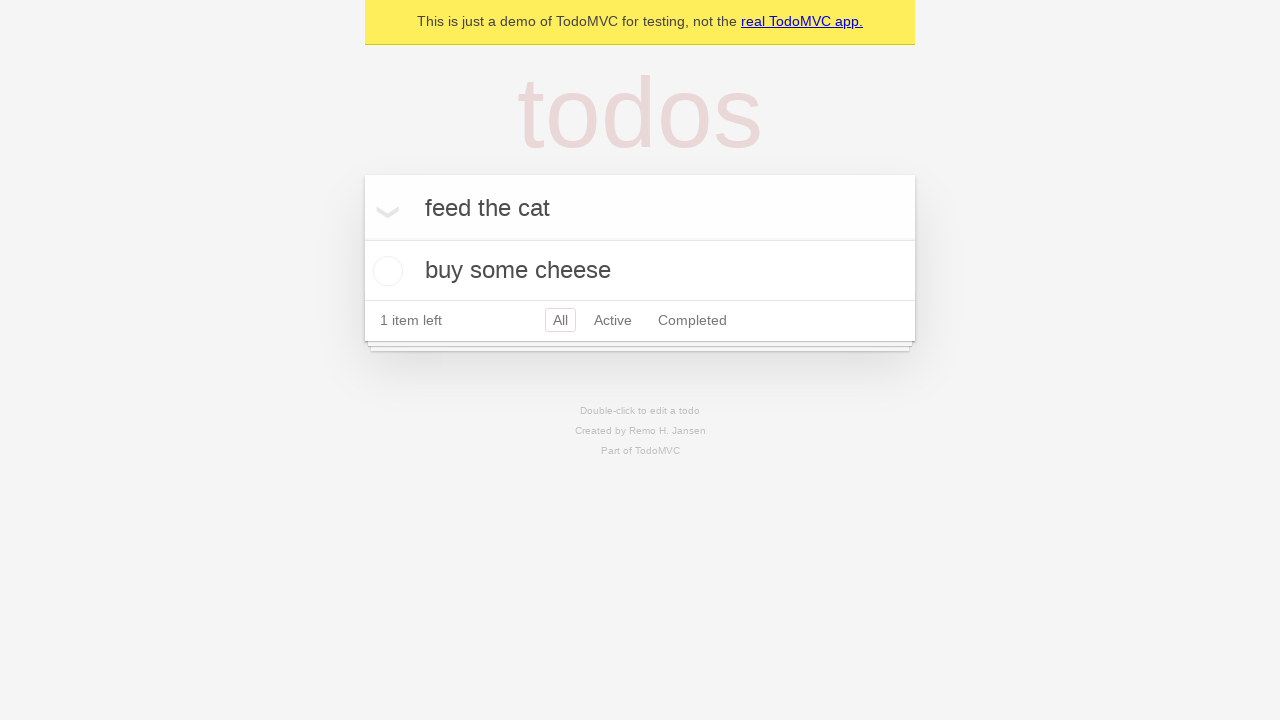

Pressed Enter to add todo 'feed the cat' on internal:attr=[placeholder="What needs to be done?"i]
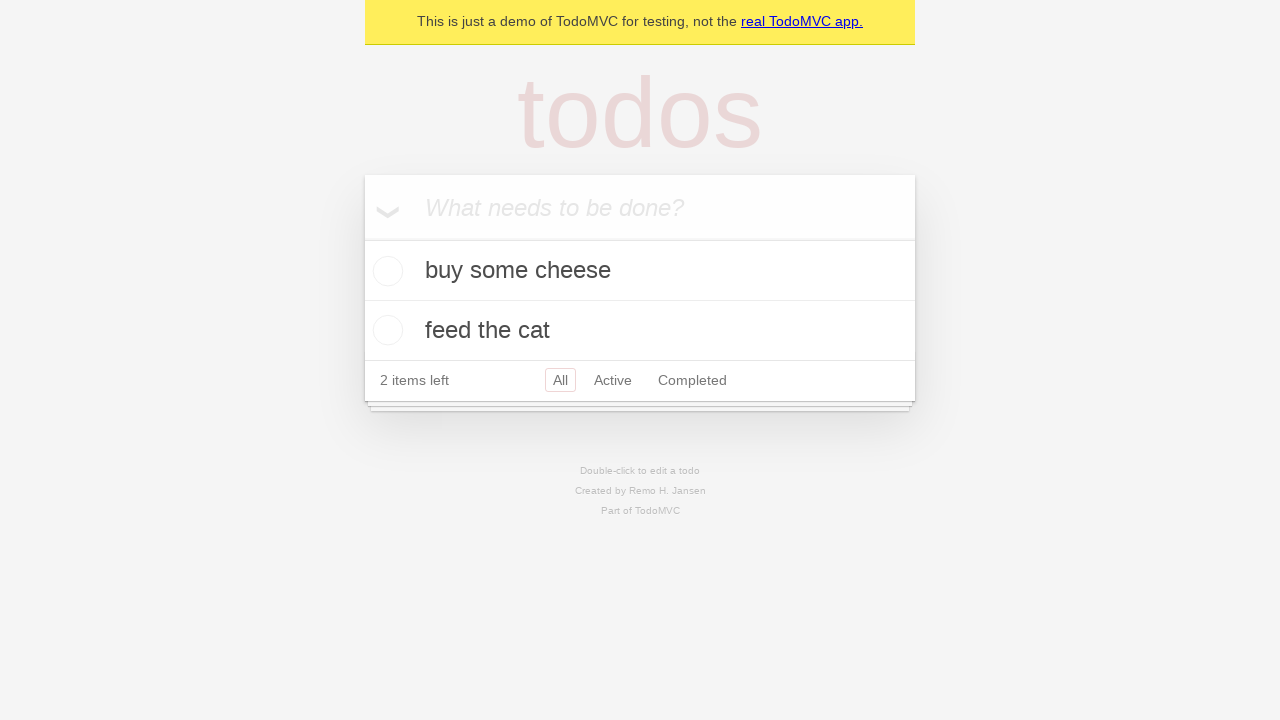

Filled todo input with 'book a doctors appointment' on internal:attr=[placeholder="What needs to be done?"i]
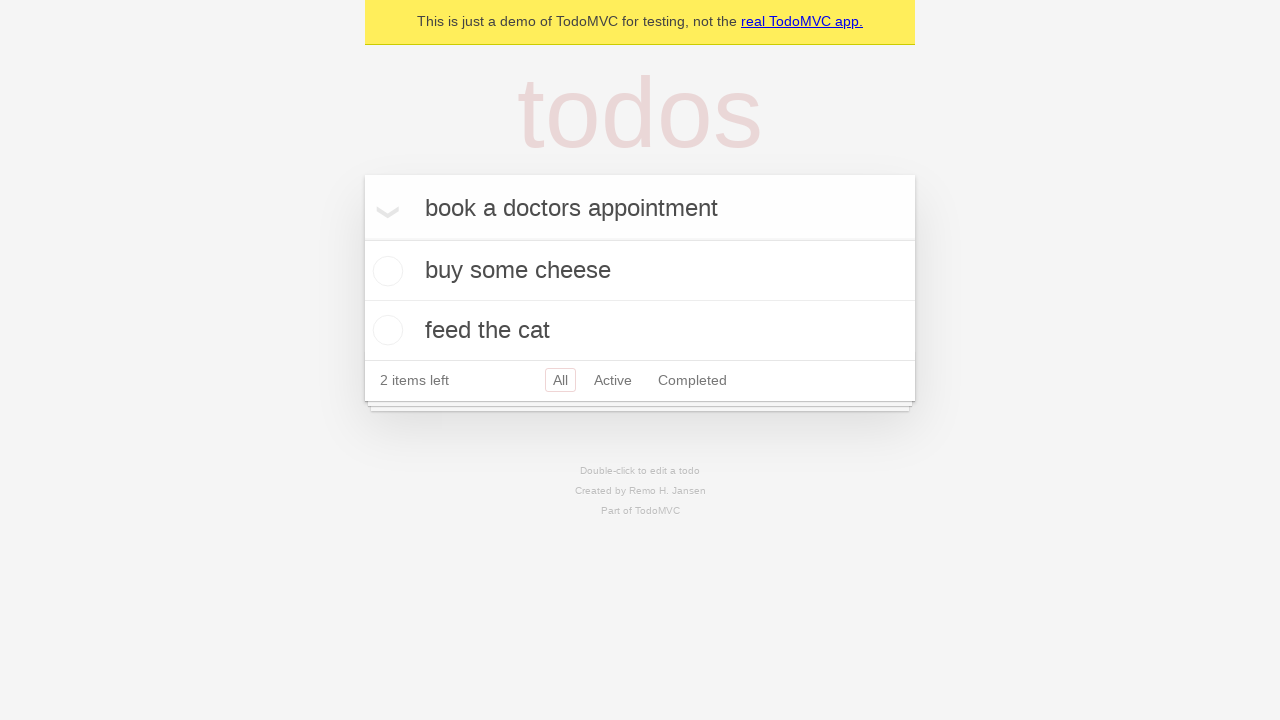

Pressed Enter to add todo 'book a doctors appointment' on internal:attr=[placeholder="What needs to be done?"i]
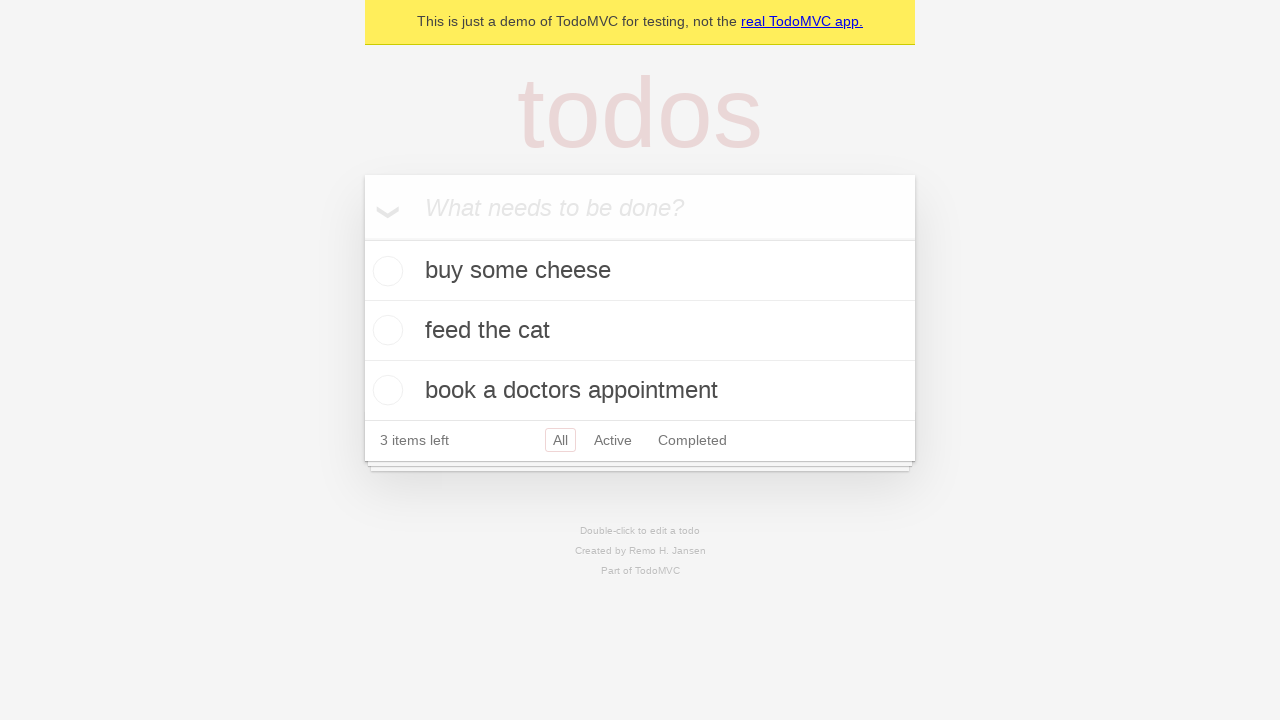

All three todos loaded and visible
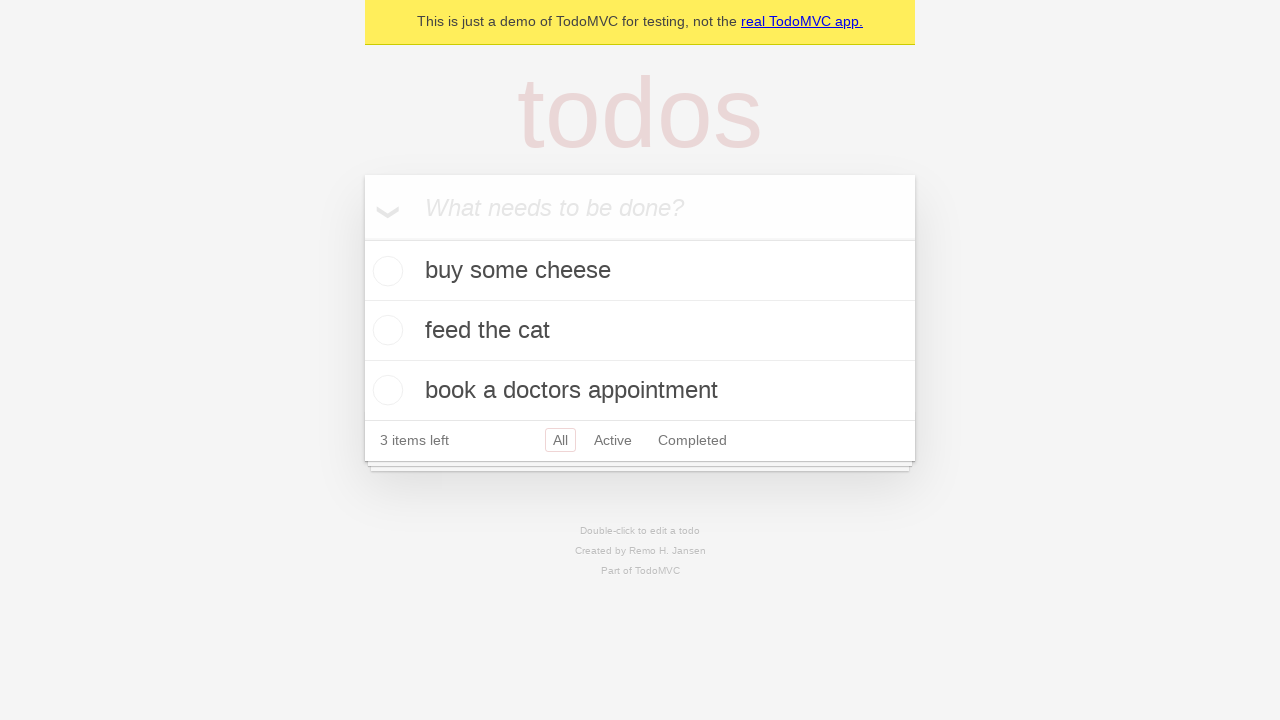

Checked the first todo item as completed at (385, 271) on .todo-list li .toggle >> nth=0
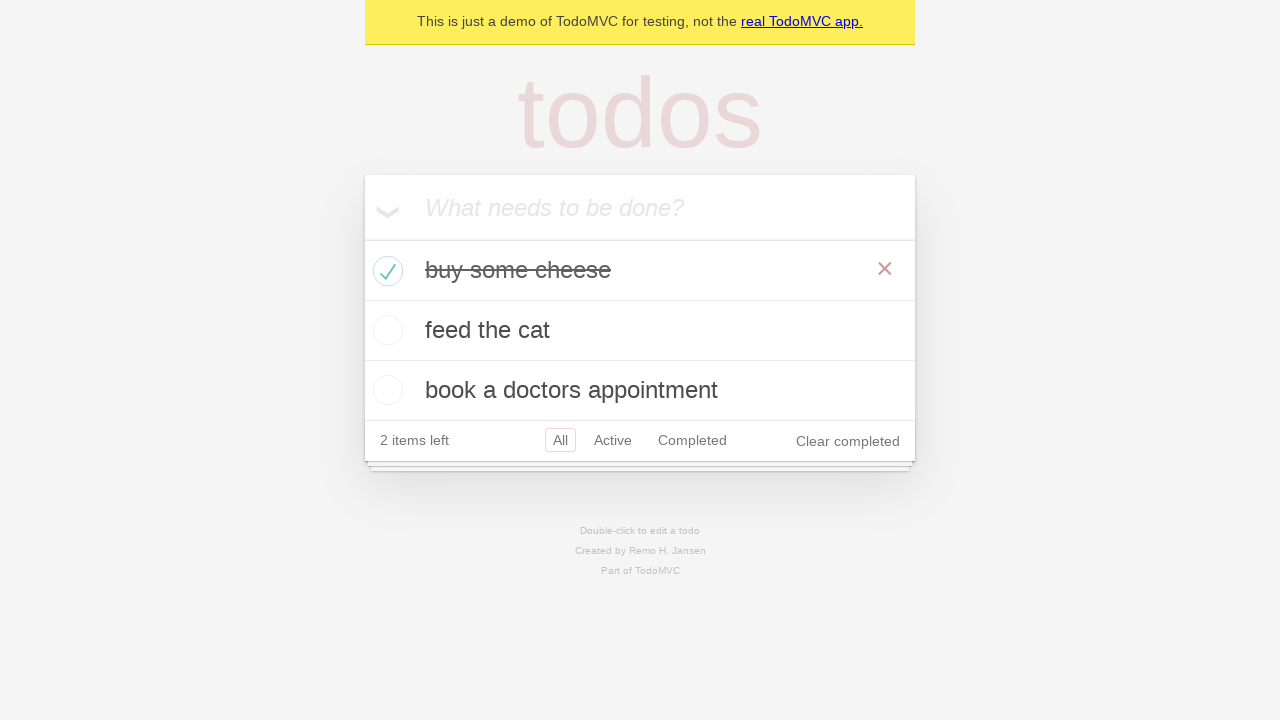

Clear completed button is now visible
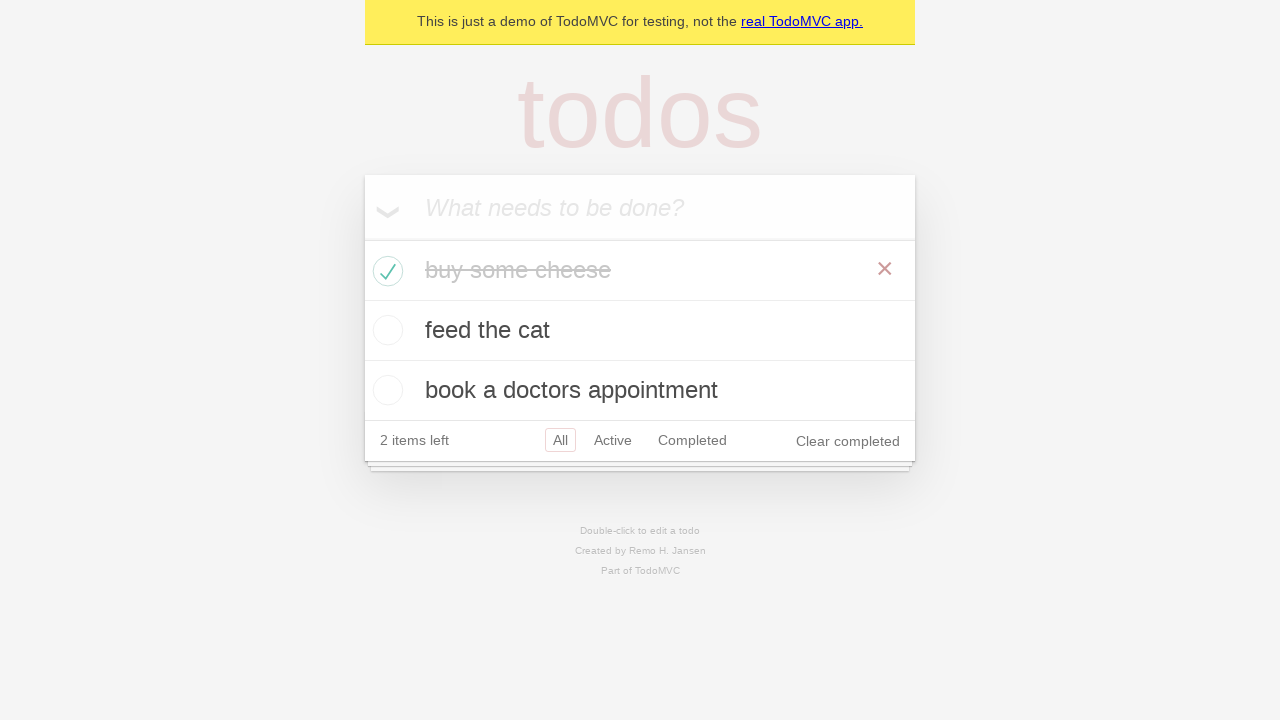

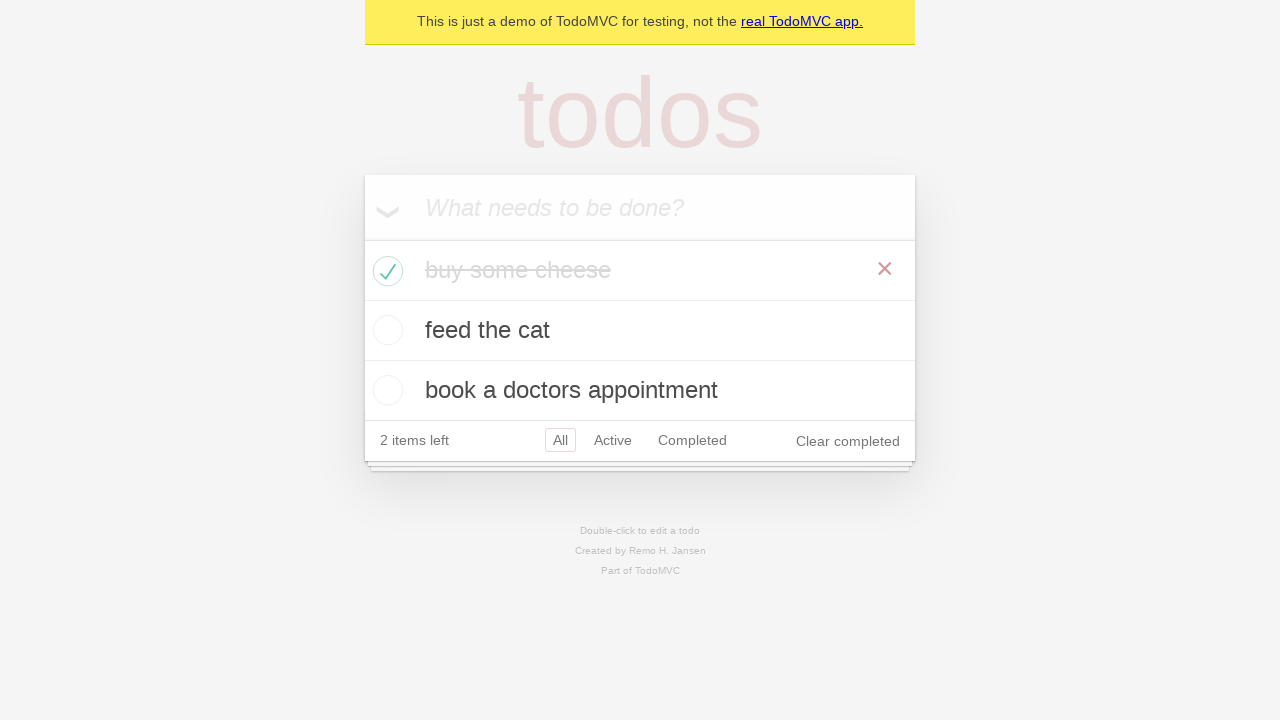